Navigates to Caelum homepage and verifies that the page contains a "Contato" (Contact) option

Starting URL: https://www.caelum.com.br

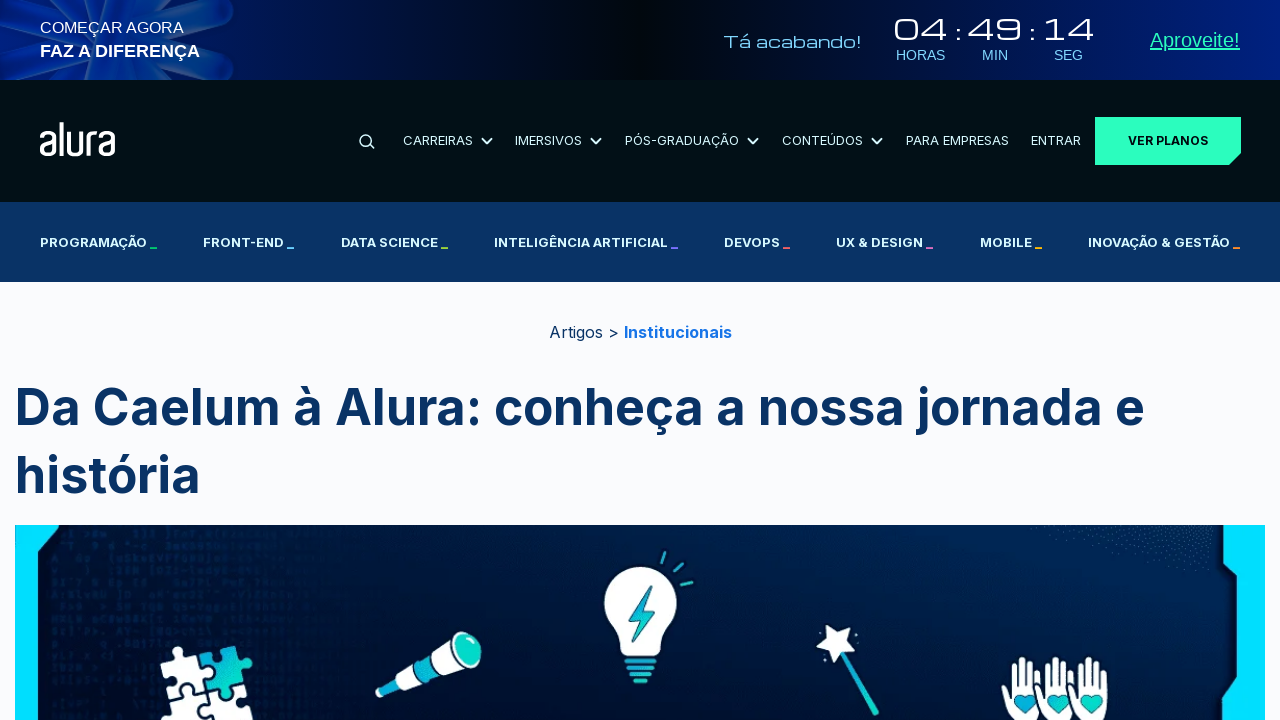

Navigated to Caelum homepage
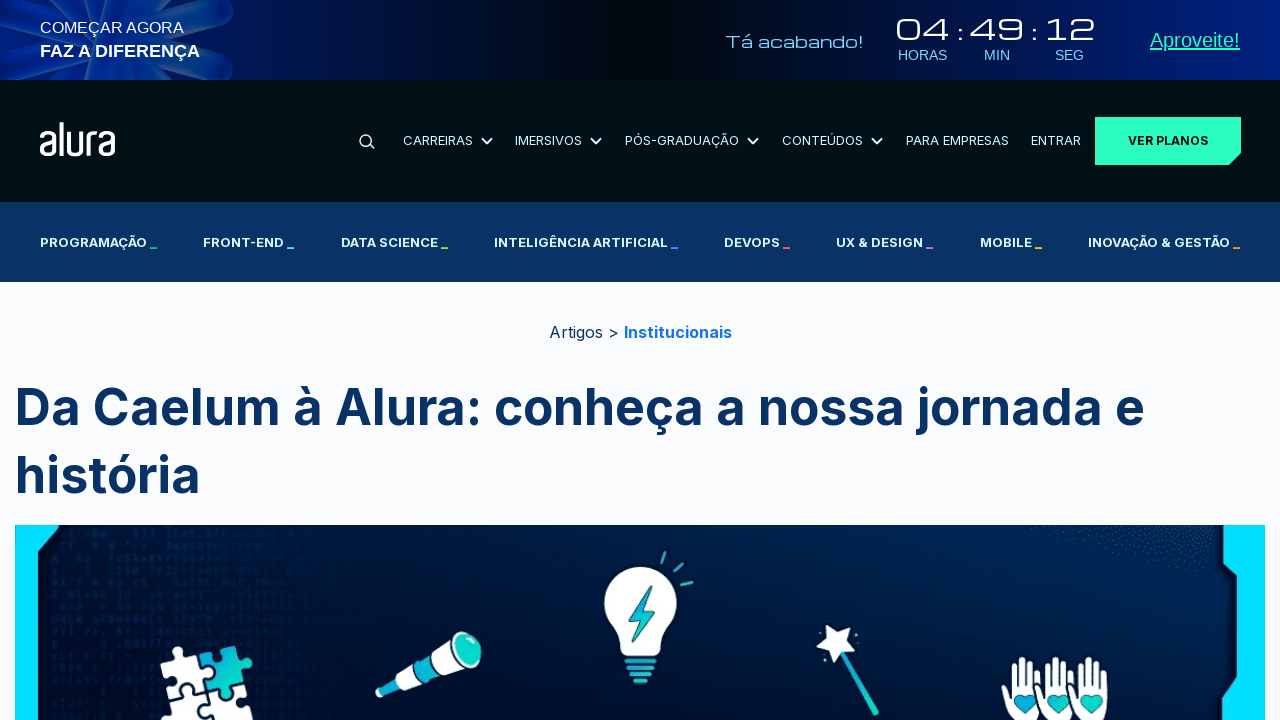

Page loaded with DOM content ready
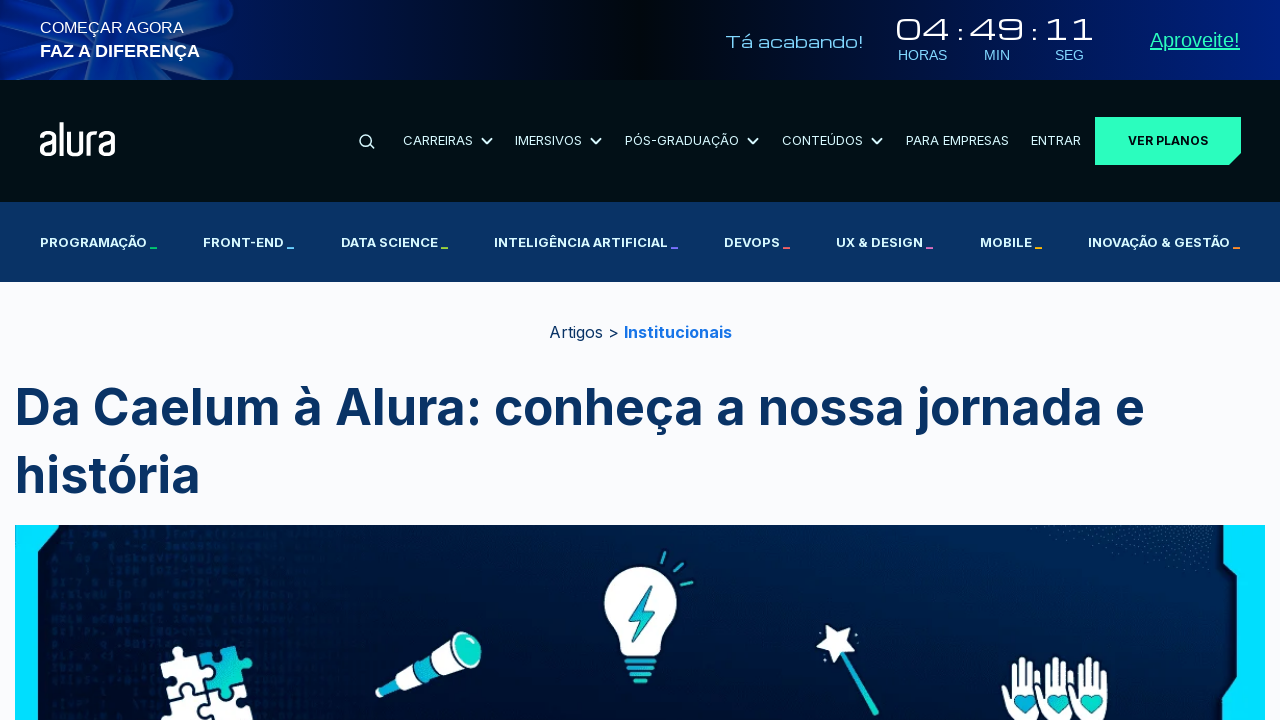

Retrieved page content
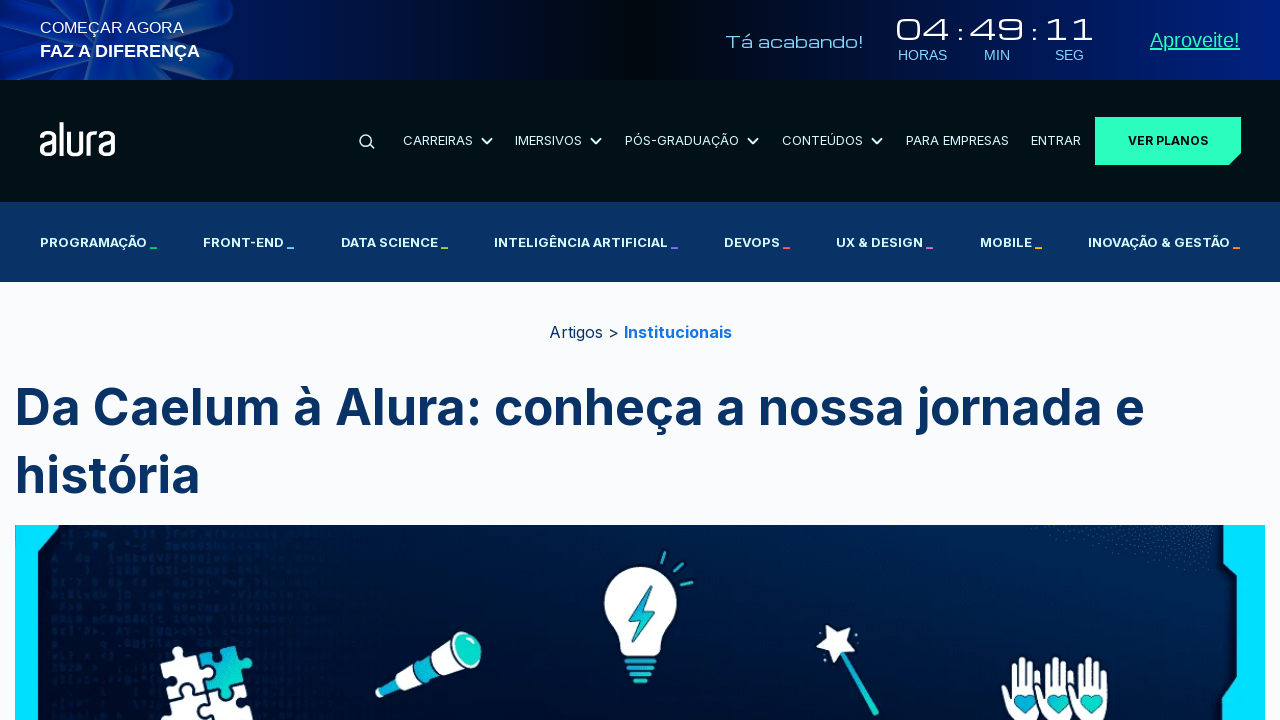

Verified that 'Contato' option is present on the page
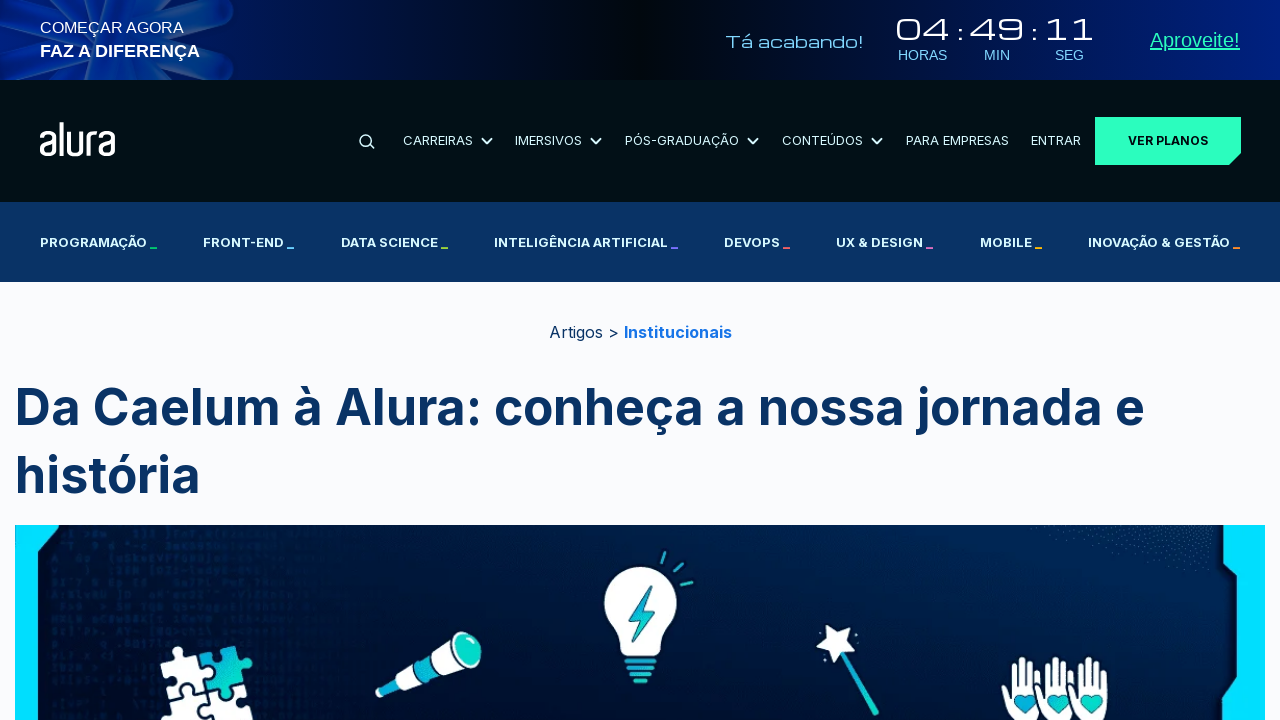

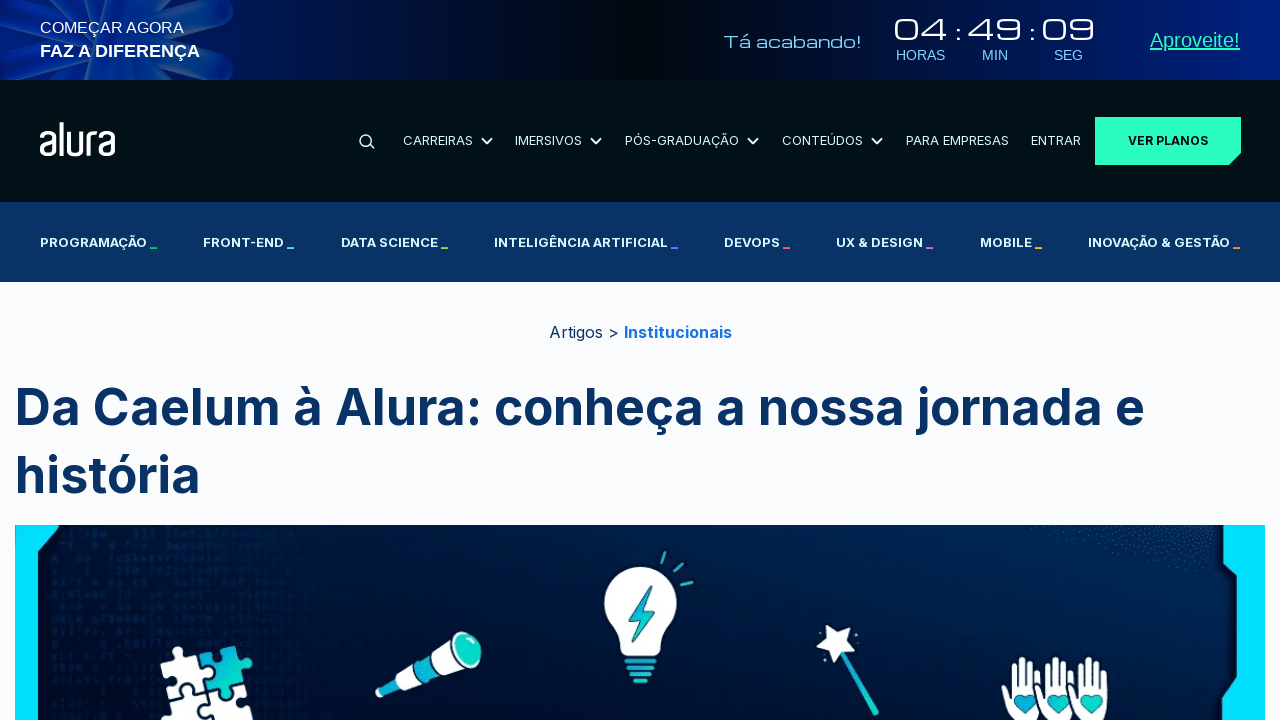